Tests dynamic ID functionality by navigating to the dynamic ID page and clicking the primary button

Starting URL: http://uitestingplayground.com/

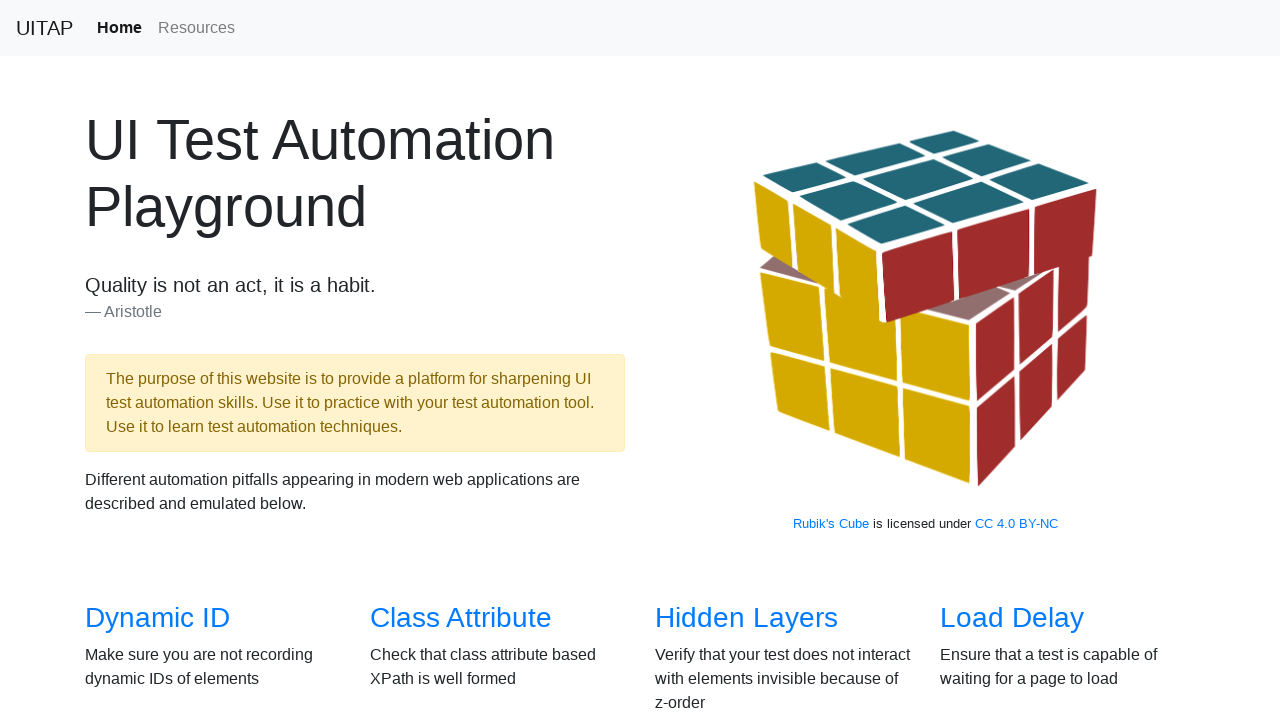

Clicked link to navigate to dynamic ID page at (158, 618) on a[href='/dynamicid']
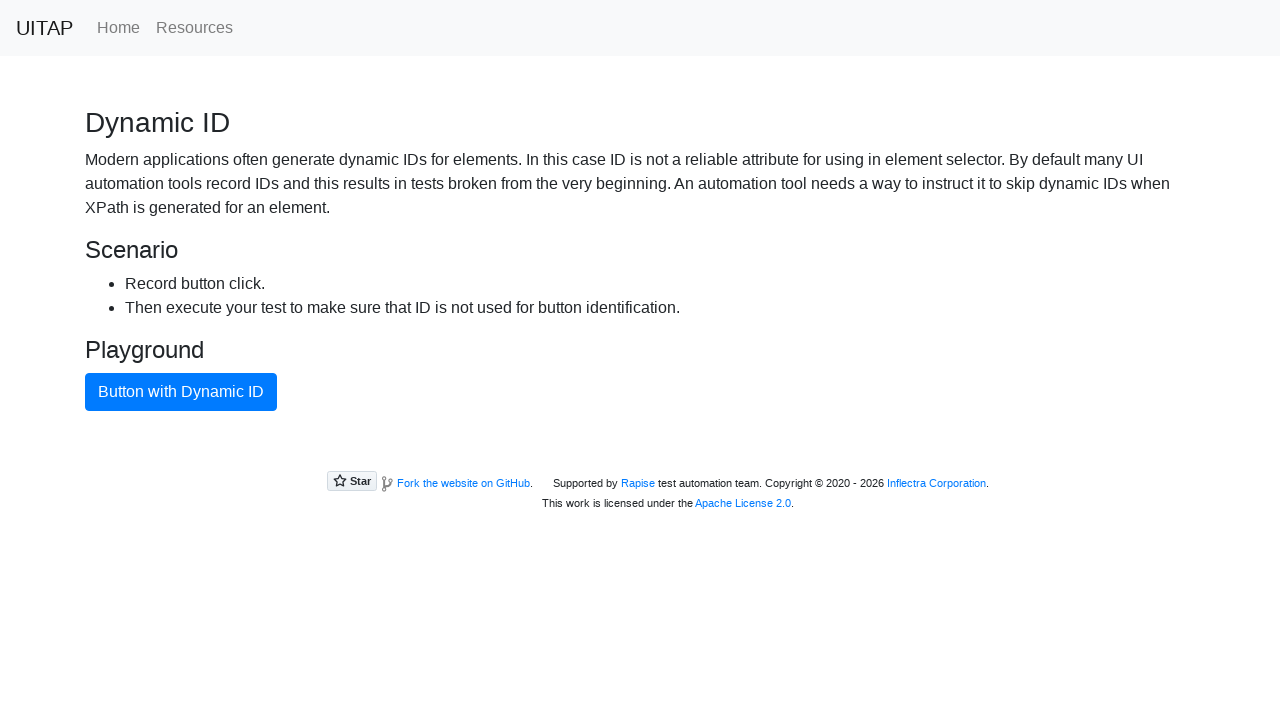

Clicked primary button with dynamic ID at (181, 392) on .btn-primary
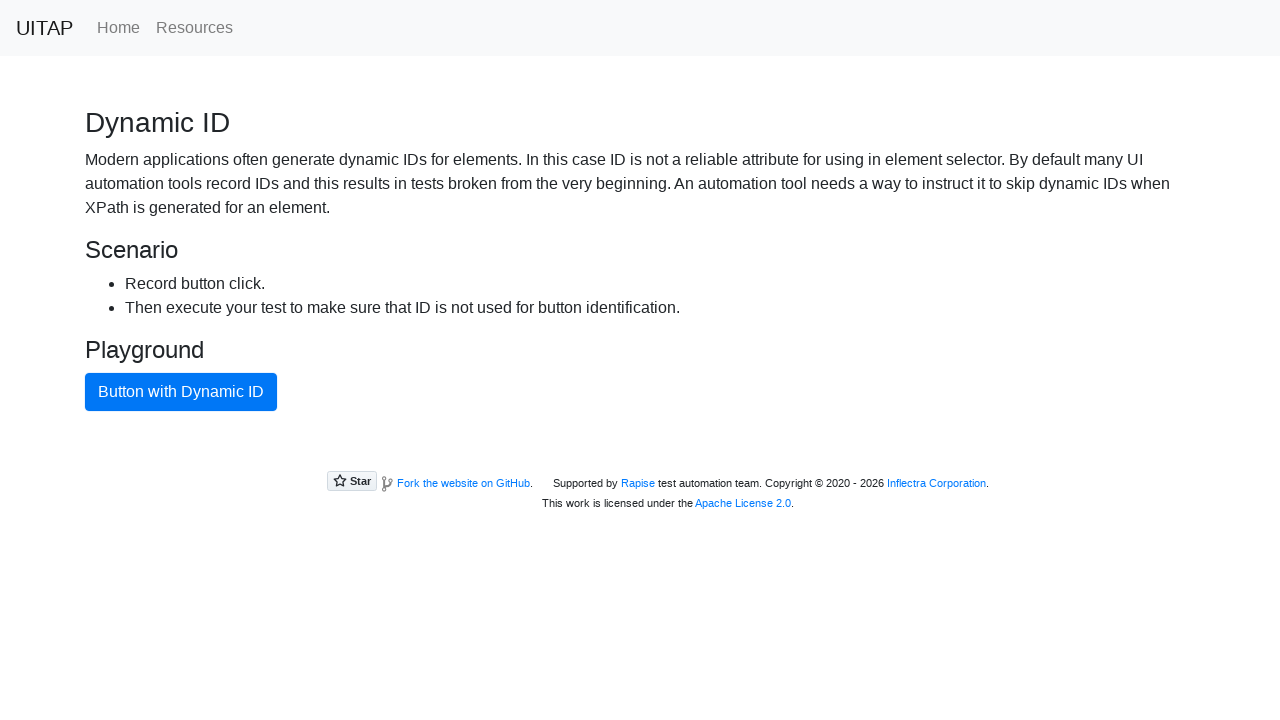

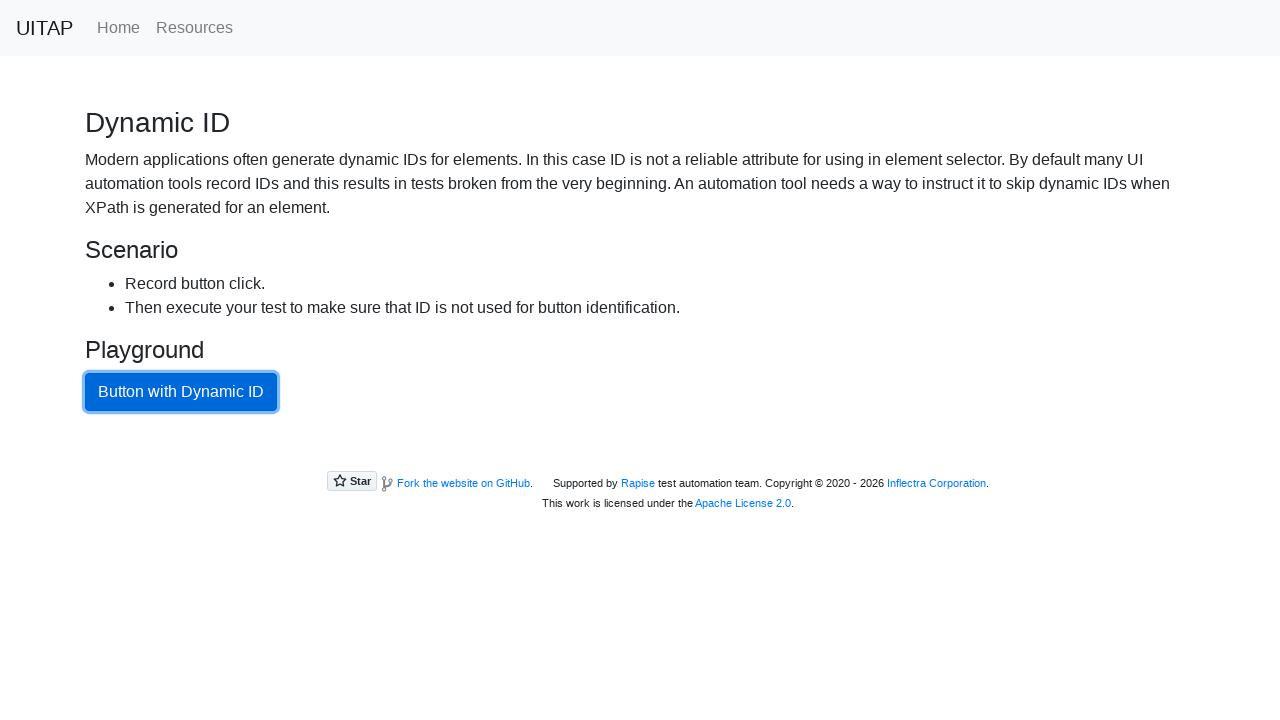